Tests setting the browser viewport to specific dimensions on a form page

Starting URL: https://www.selenium.dev/selenium/web/formPage.html

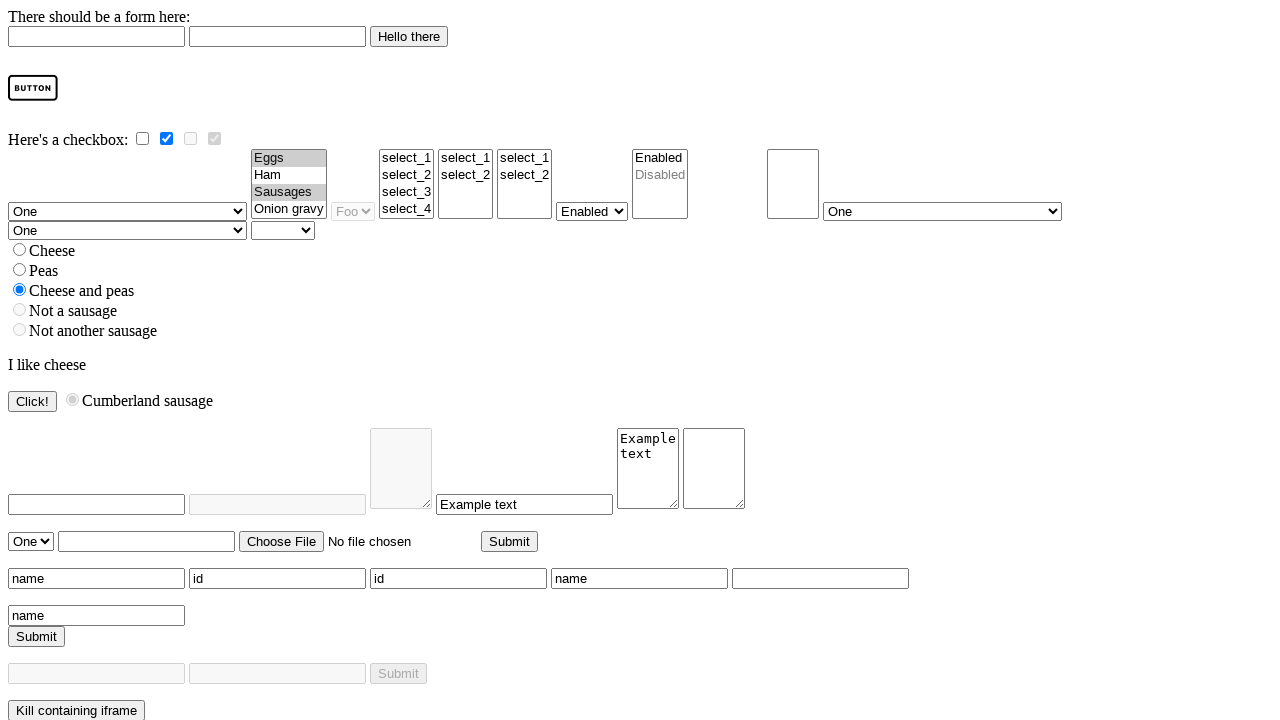

Set browser viewport to 250x300 pixels
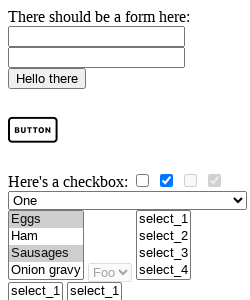

Waited for page DOM content to load after viewport change
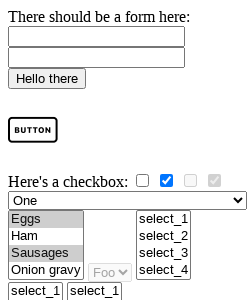

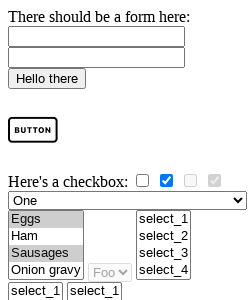